Tests that todo data persists after page reload

Starting URL: https://demo.playwright.dev/todomvc

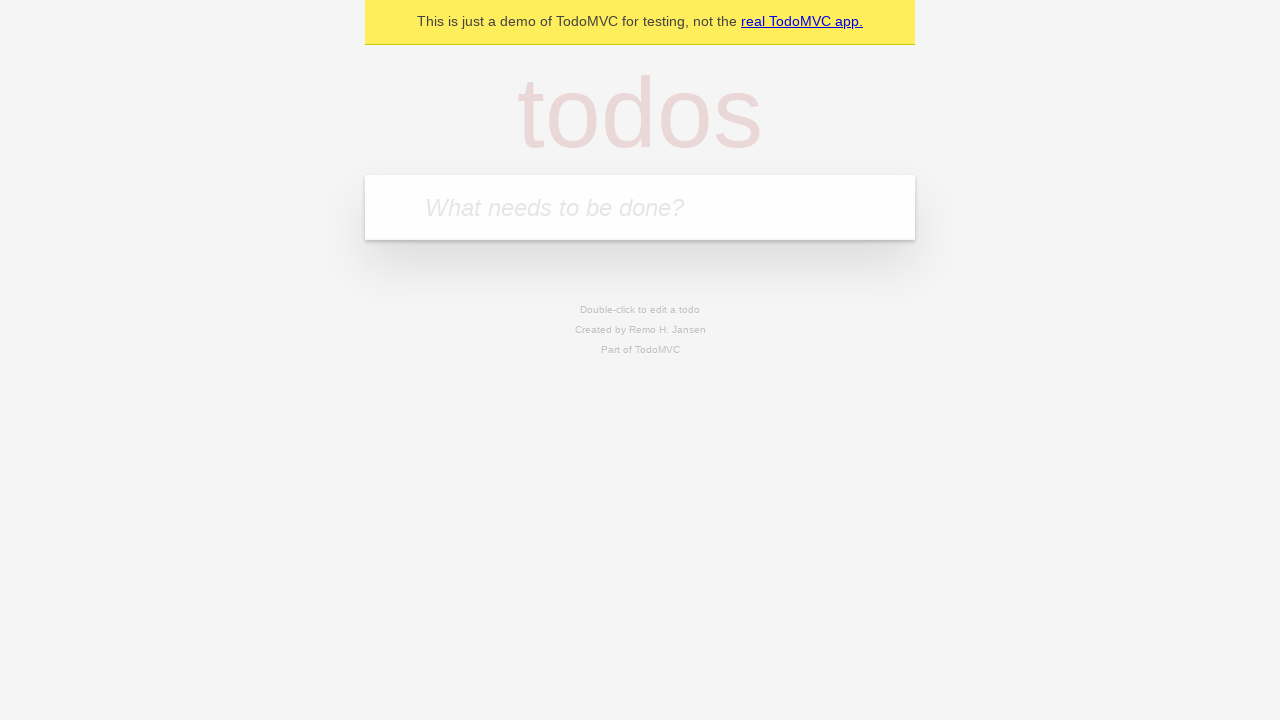

Filled todo input with 'buy some cheese' on internal:attr=[placeholder="What needs to be done?"i]
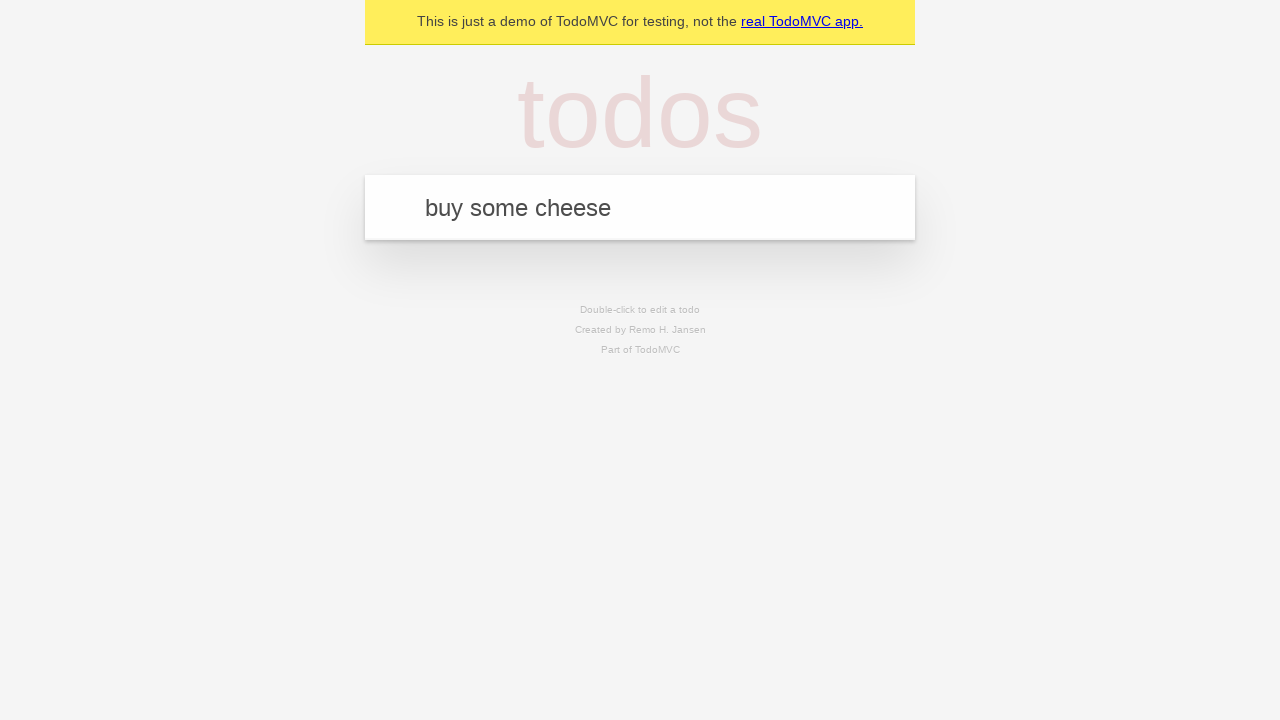

Pressed Enter to create first todo item on internal:attr=[placeholder="What needs to be done?"i]
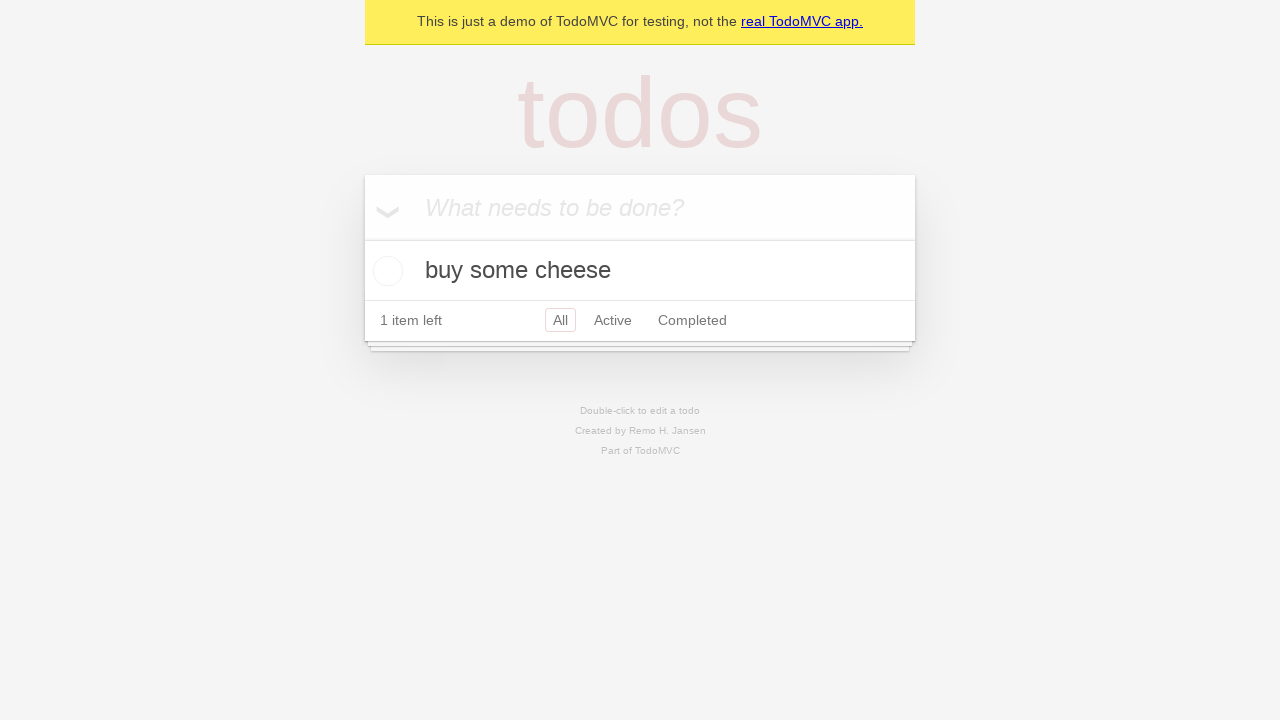

Filled todo input with 'feed the cat' on internal:attr=[placeholder="What needs to be done?"i]
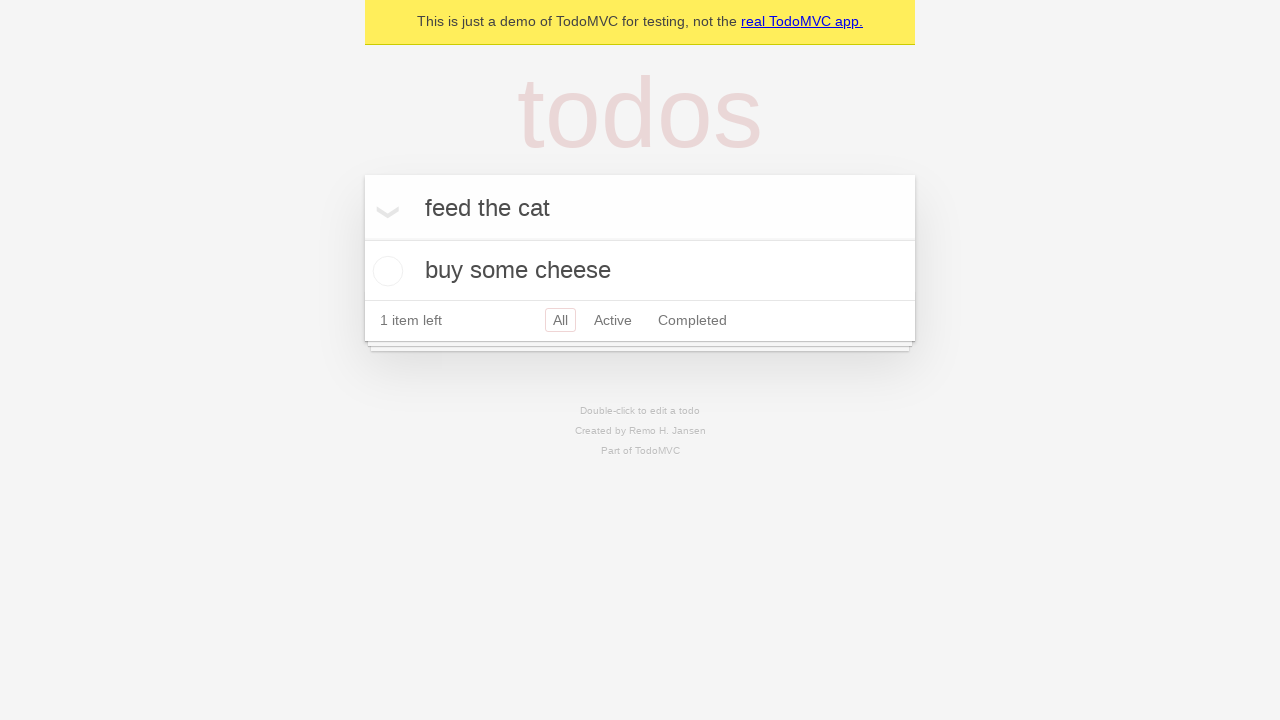

Pressed Enter to create second todo item on internal:attr=[placeholder="What needs to be done?"i]
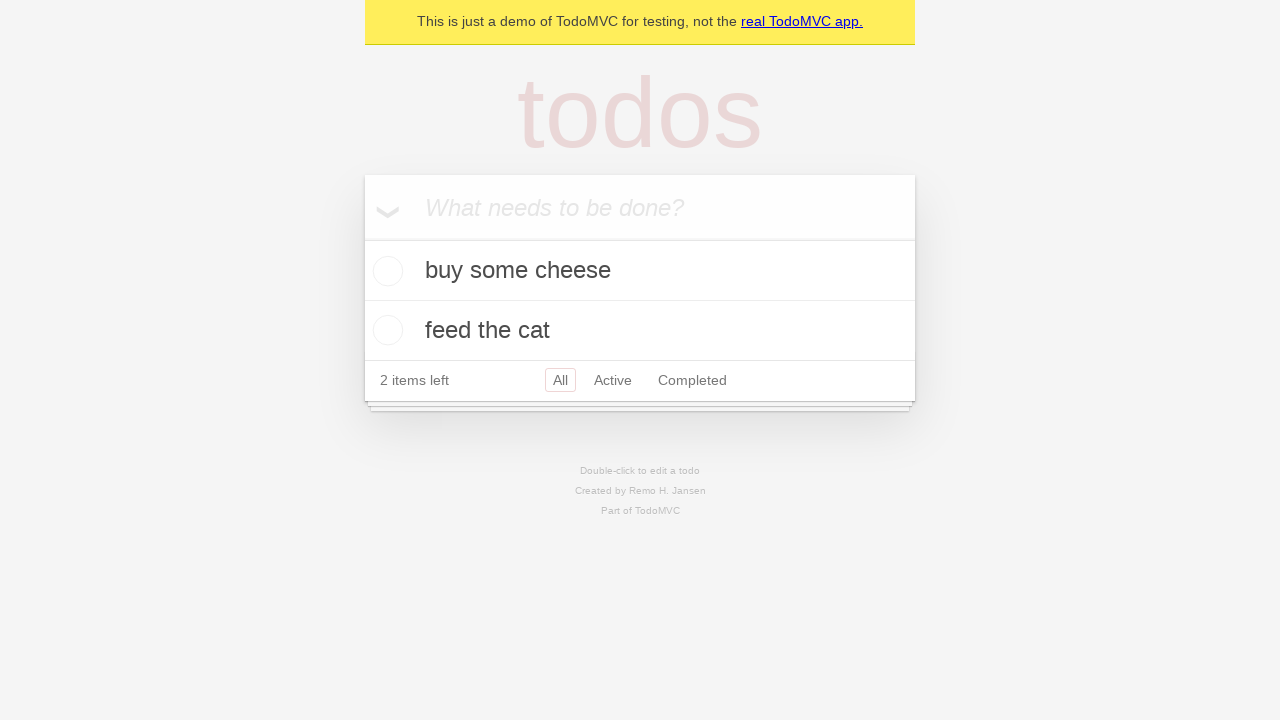

Checked first todo item 'buy some cheese' at (385, 271) on internal:testid=[data-testid="todo-item"s] >> nth=0 >> internal:role=checkbox
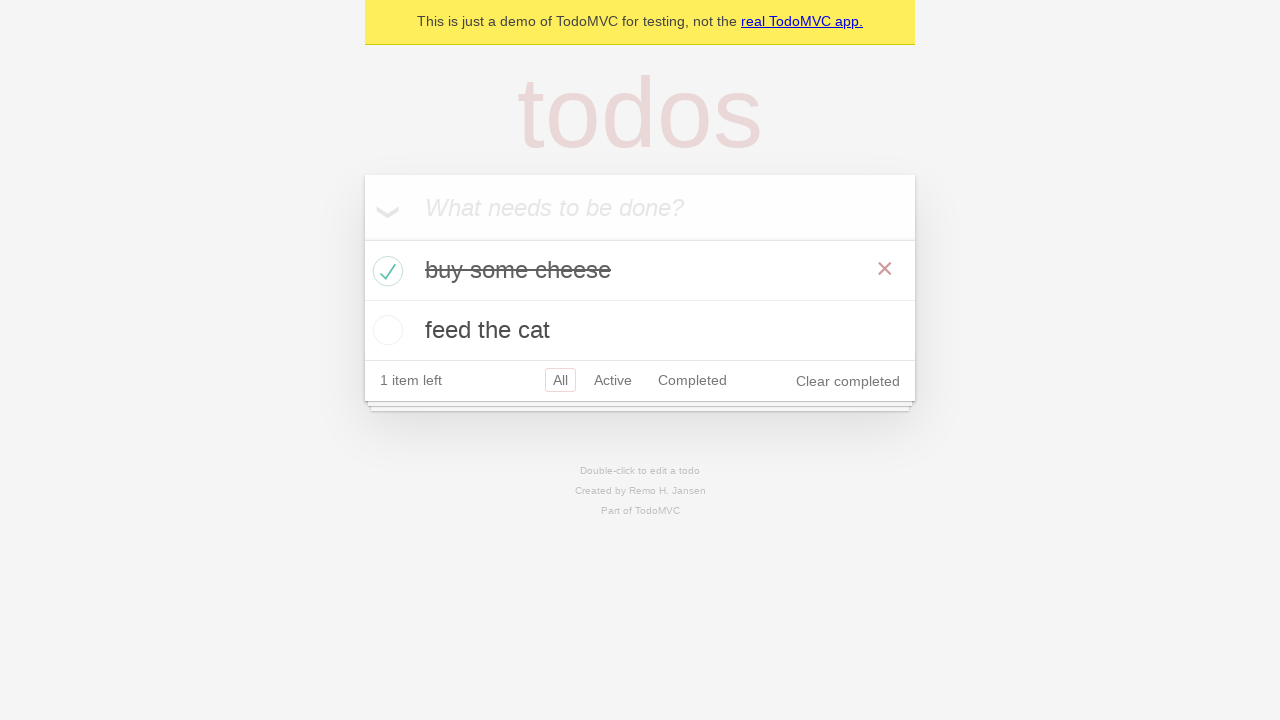

Reloaded page to verify data persistence
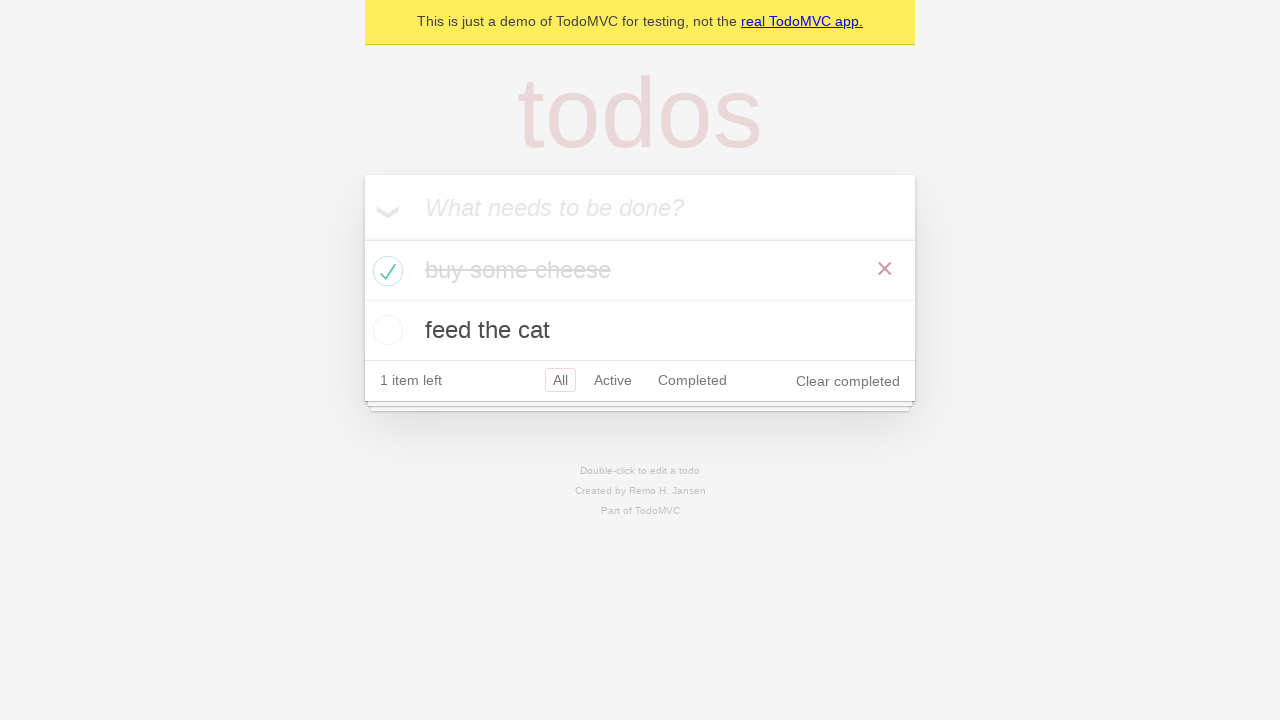

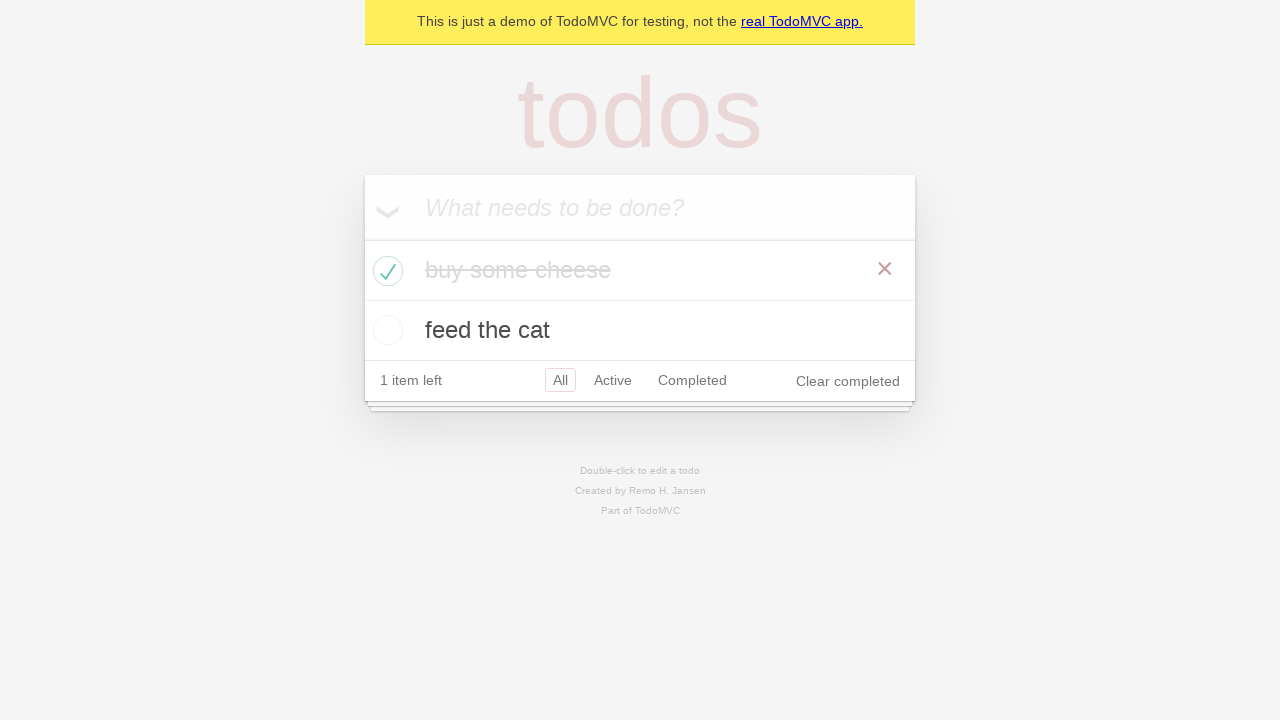